Tests autocomplete functionality by navigating to autocomplete page, typing in search box, selecting from suggestions, and verifying the selection

Starting URL: https://demo.automationtesting.in/Register.html

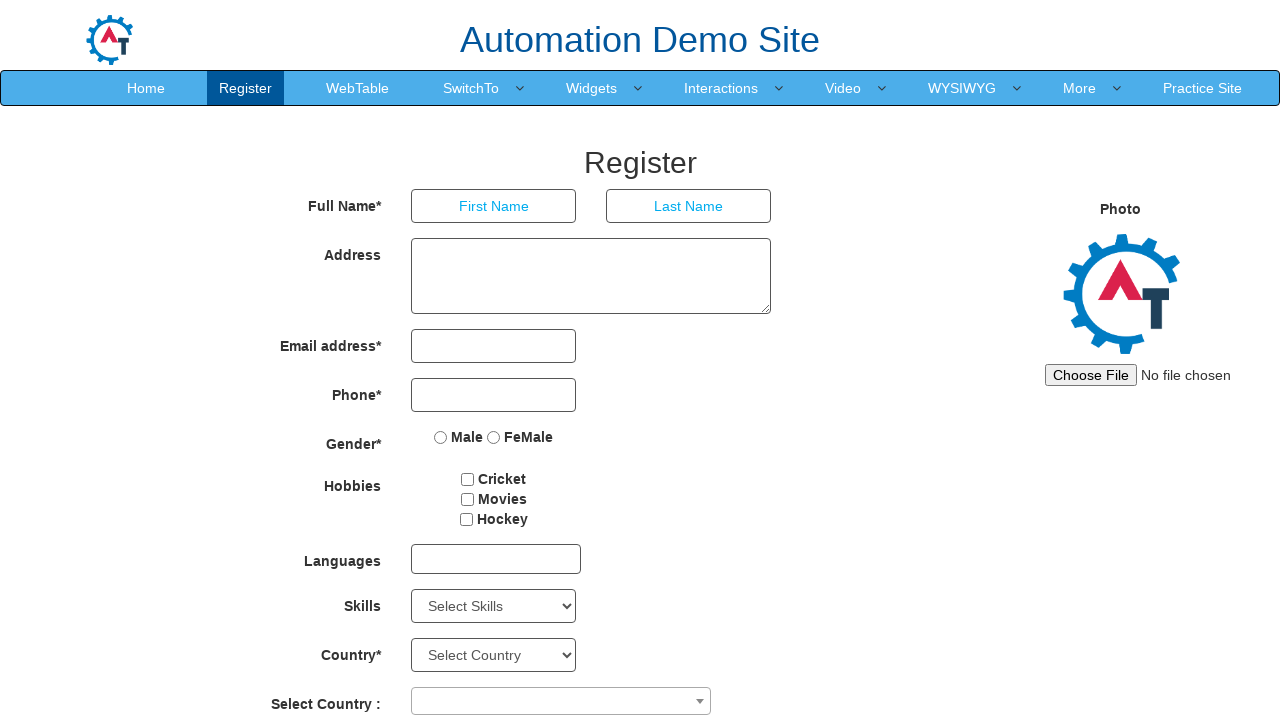

Set viewport to 1024x768
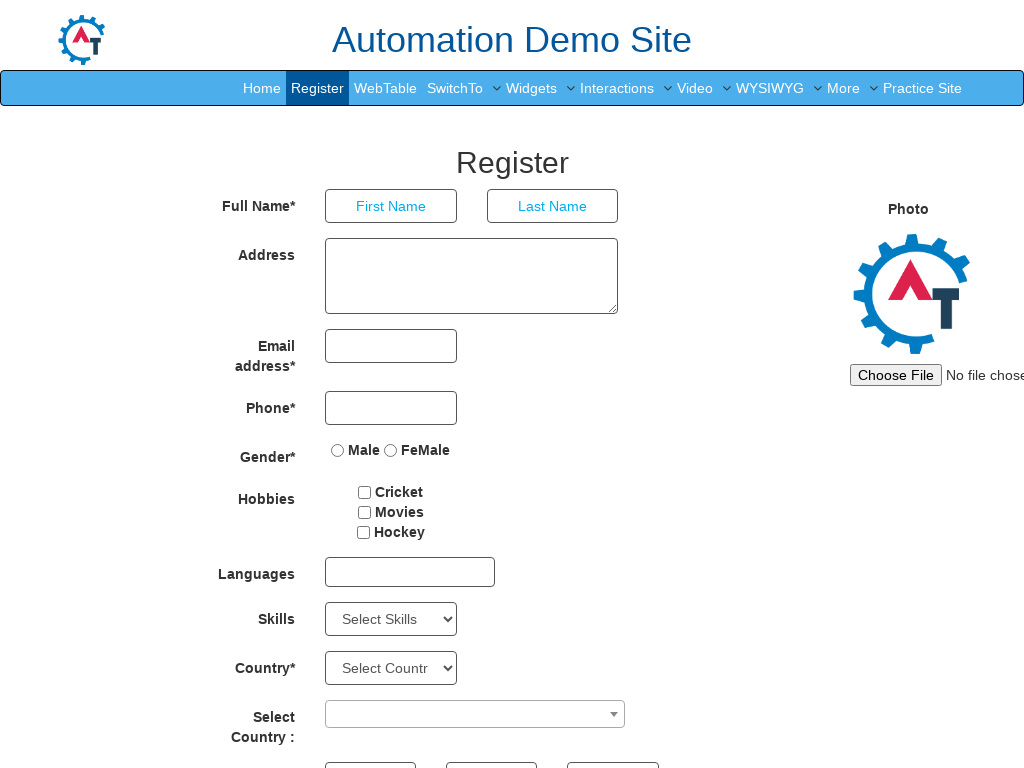

Clicked dropdown toggle (5th item) at (532, 88) on :nth-child(5) > .dropdown-toggle
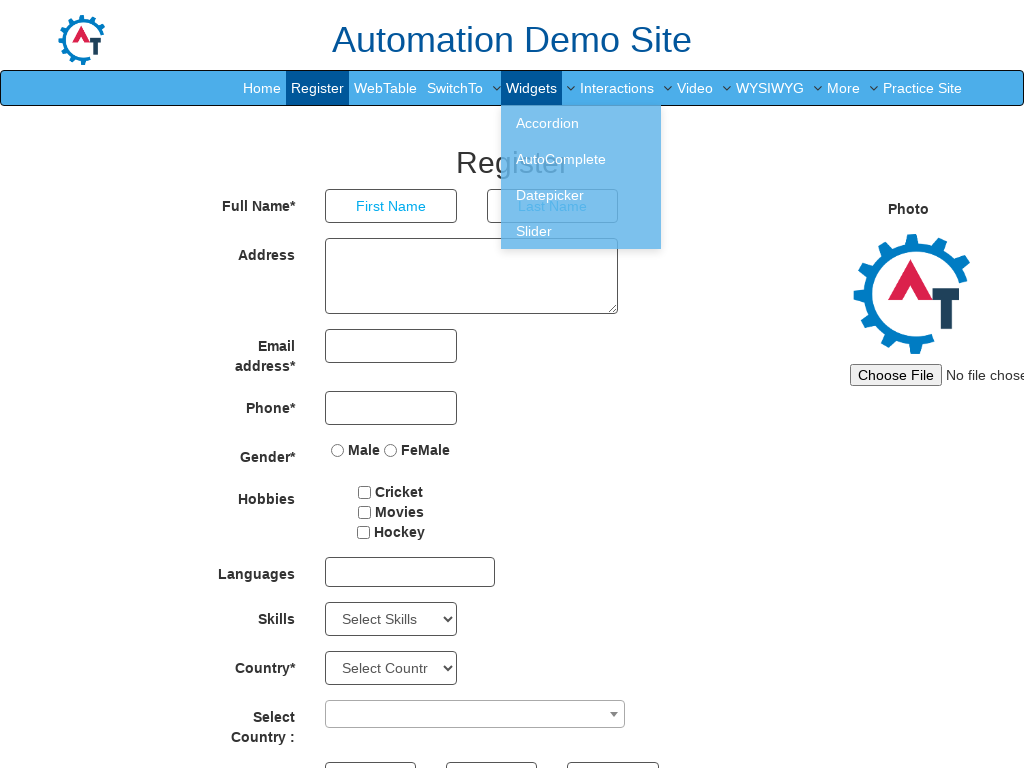

Clicked autocomplete menu item from dropdown at (581, 159) on #header > nav > div > div.navbar-collapse.collapse.navbar-right > ul > li:nth-ch
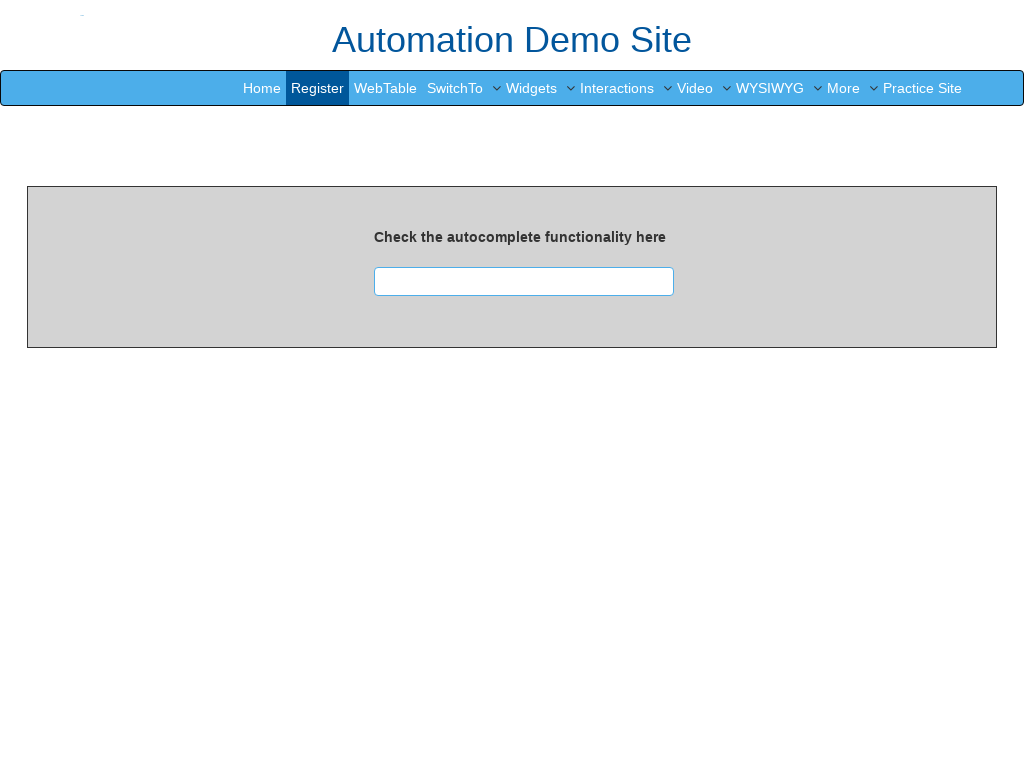

Waited 3 seconds for page to load
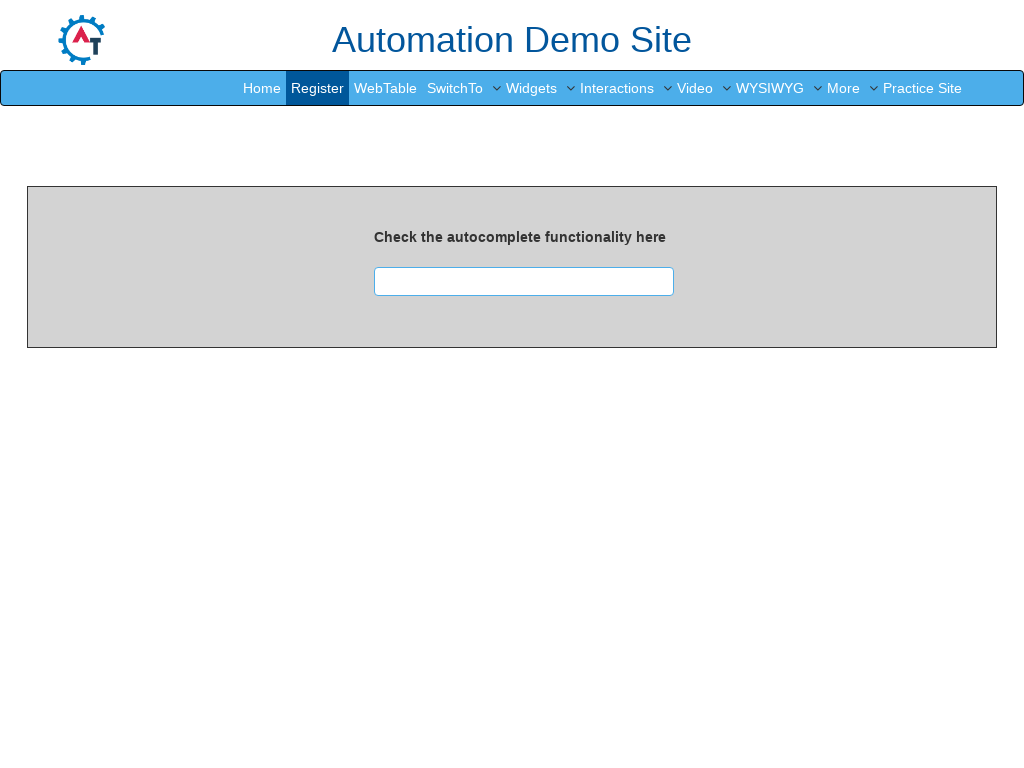

Typed 'af' in search box on #searchbox
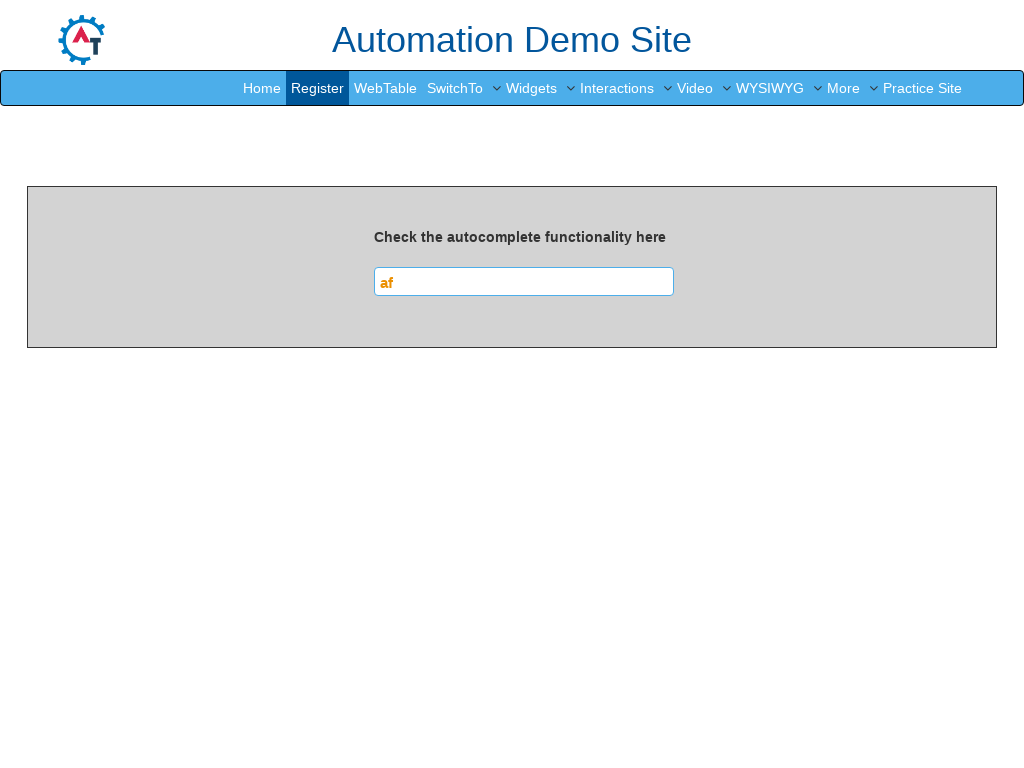

Selected first autocomplete suggestion at (466, 311) on #ui-id-1 > li:nth-child(1)
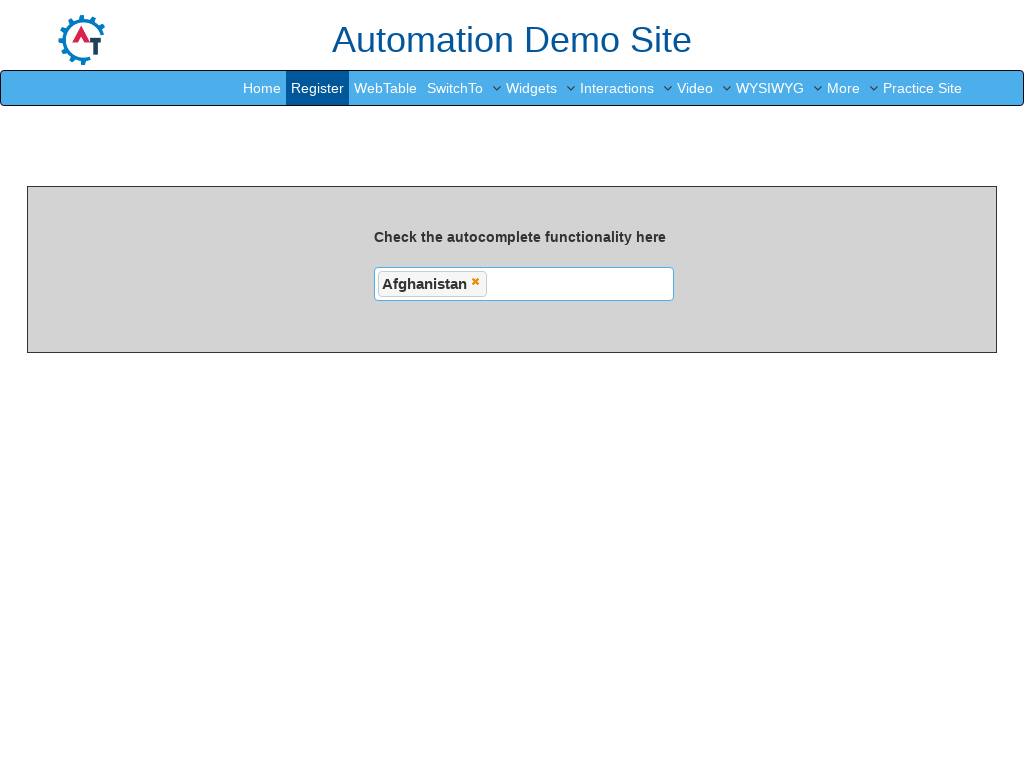

Verified selected value is 'Afghanistan'
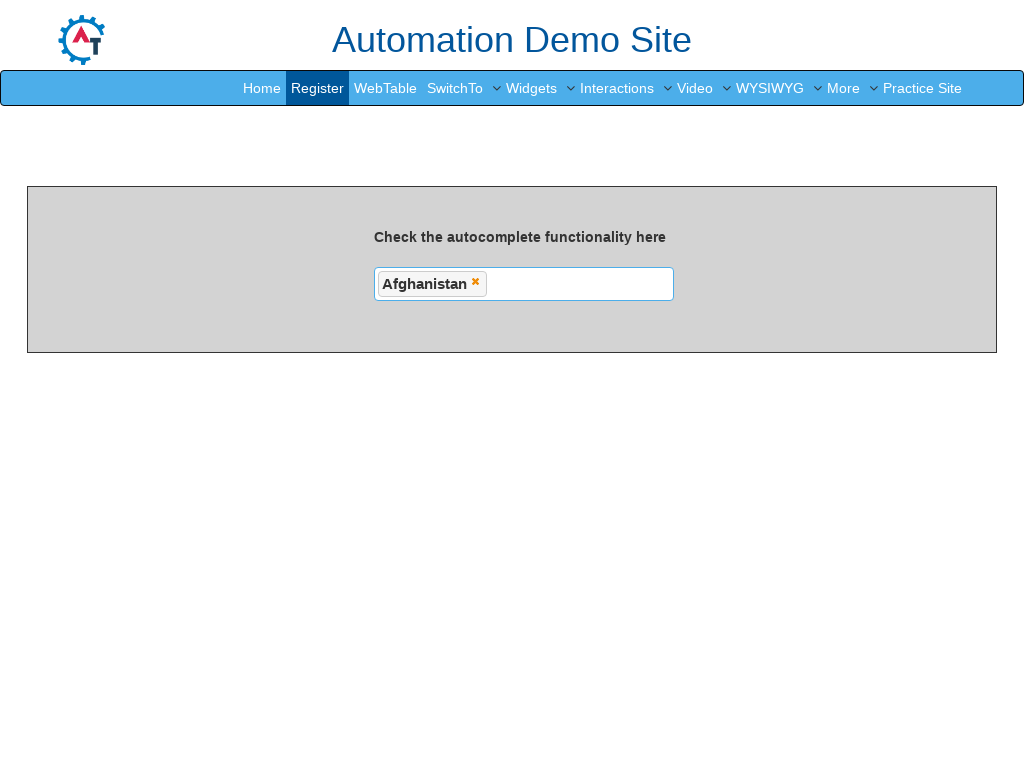

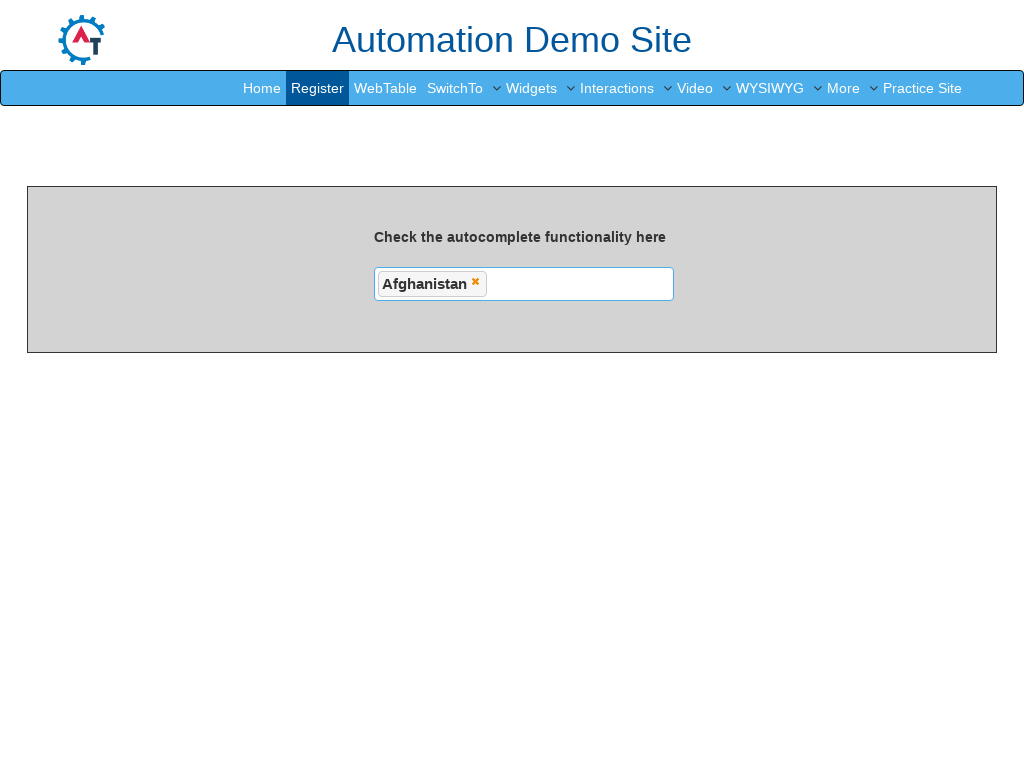